Tests that whitespace is trimmed from edited todo text

Starting URL: https://demo.playwright.dev/todomvc

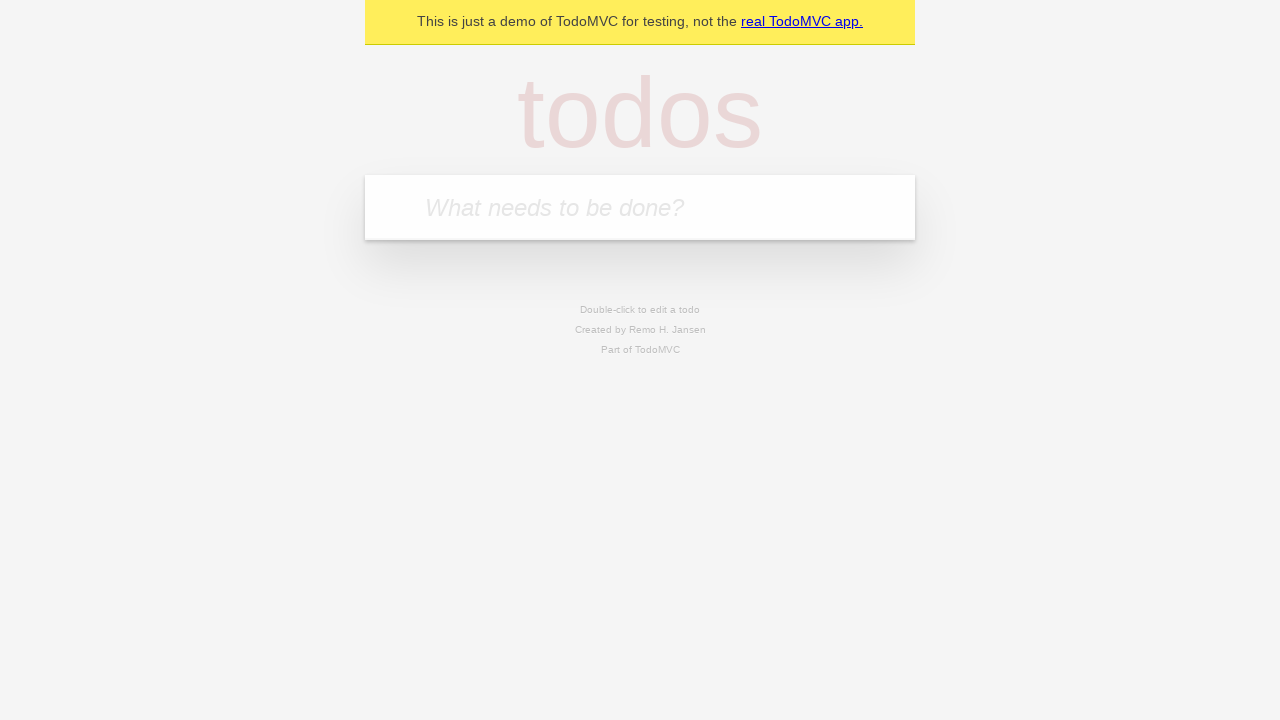

Filled todo input with 'buy some cheese' on internal:attr=[placeholder="What needs to be done?"i]
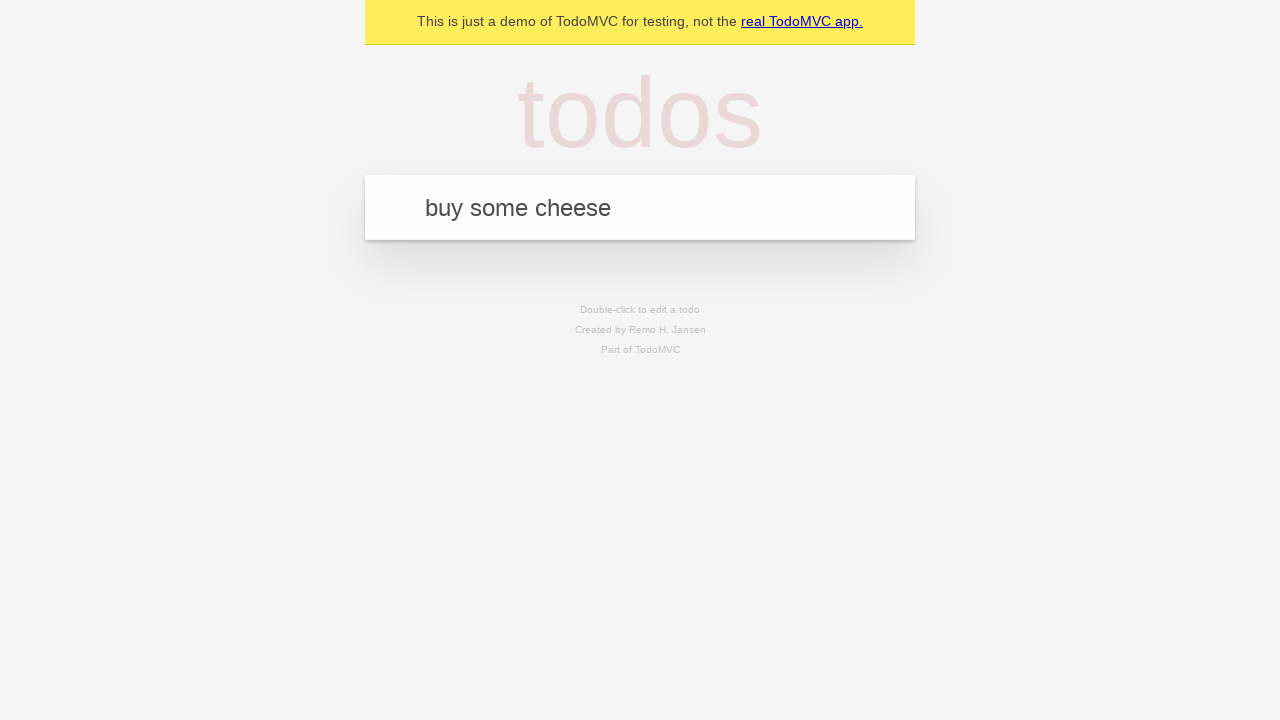

Pressed Enter to add first todo on internal:attr=[placeholder="What needs to be done?"i]
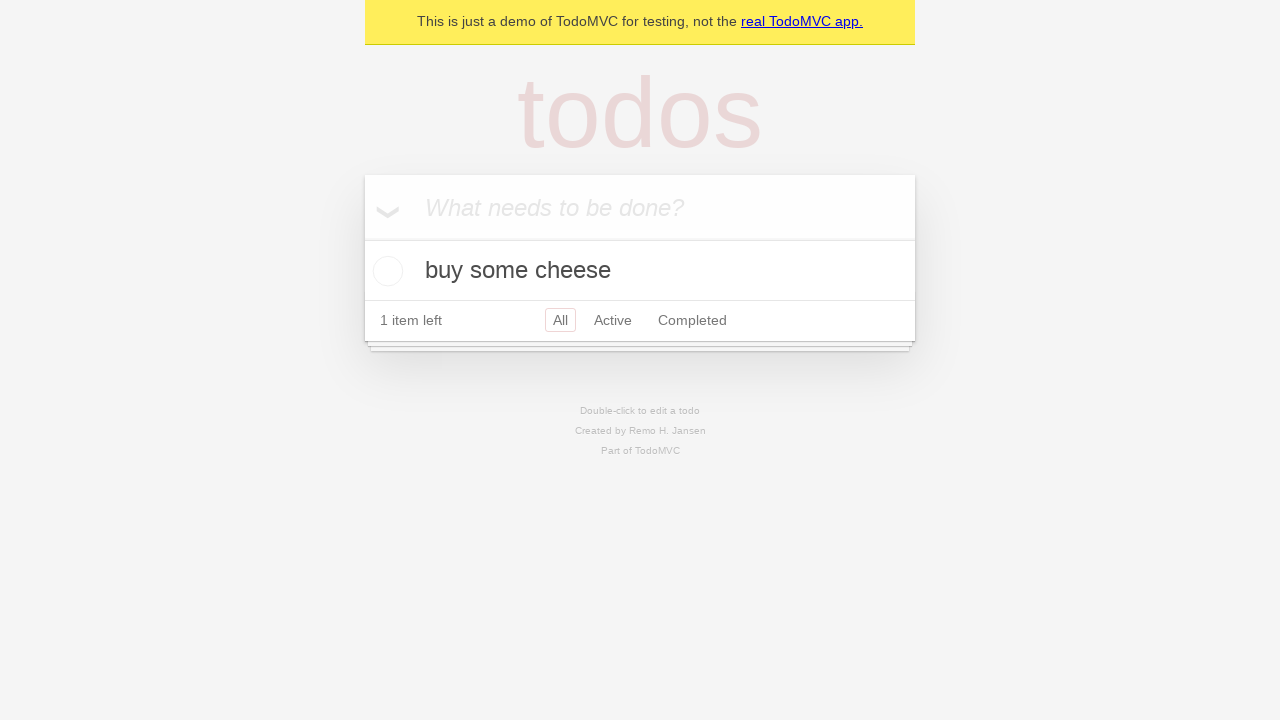

Filled todo input with 'feed the cat' on internal:attr=[placeholder="What needs to be done?"i]
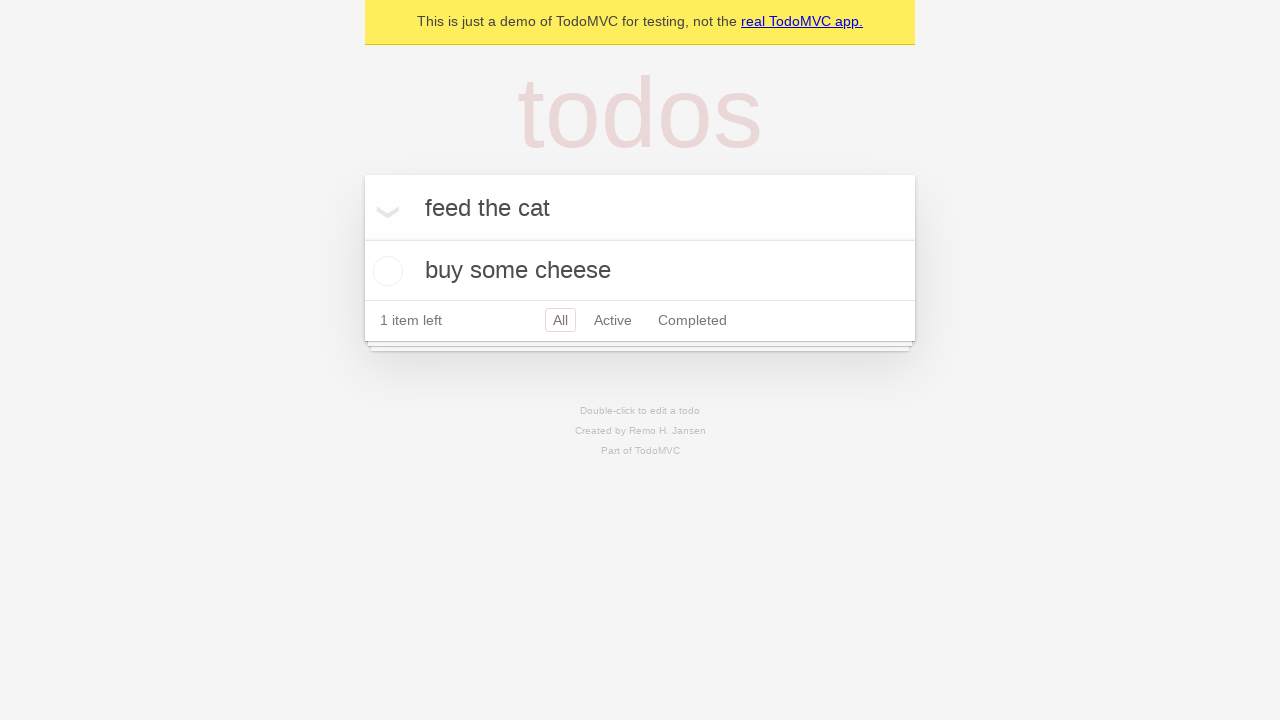

Pressed Enter to add second todo on internal:attr=[placeholder="What needs to be done?"i]
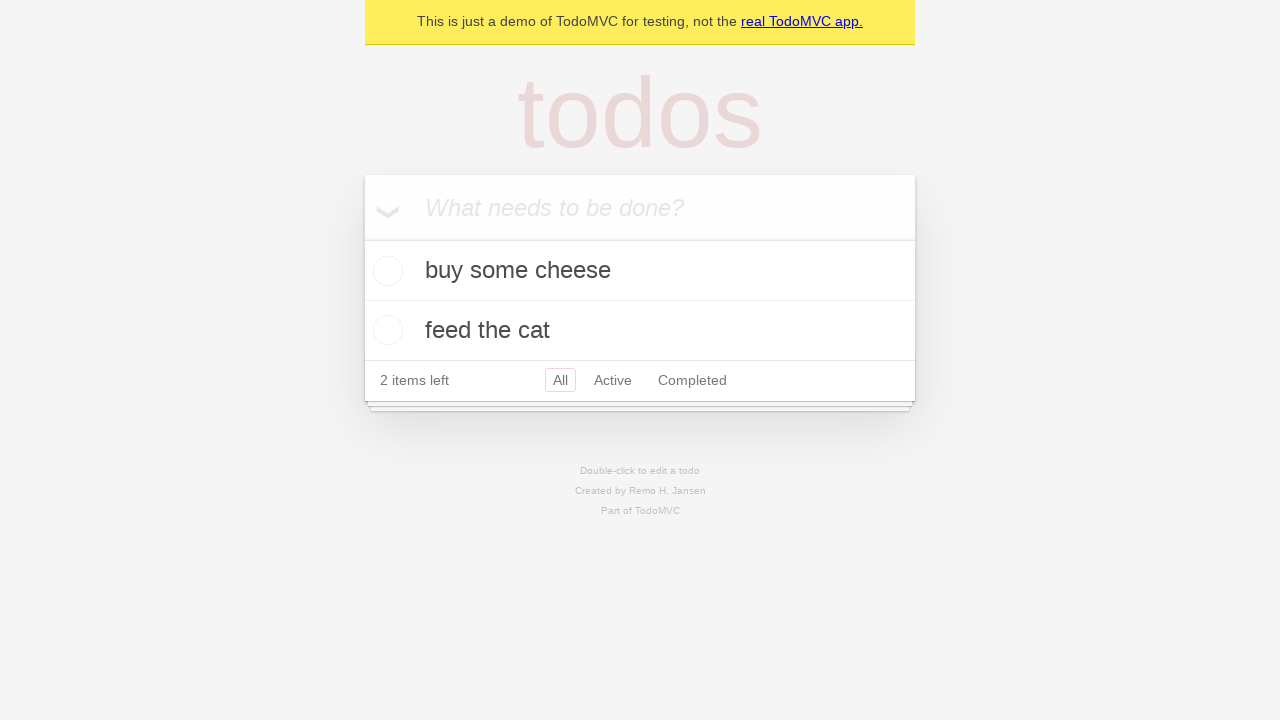

Filled todo input with 'book a doctors appointment' on internal:attr=[placeholder="What needs to be done?"i]
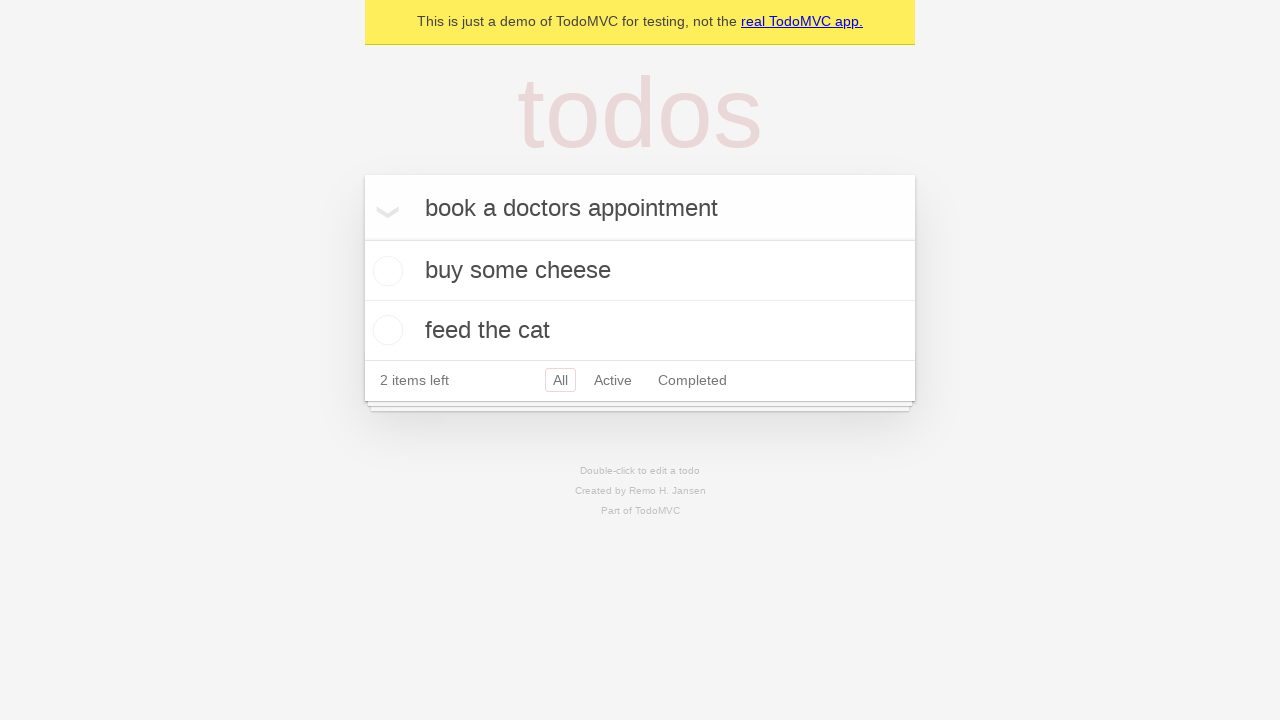

Pressed Enter to add third todo on internal:attr=[placeholder="What needs to be done?"i]
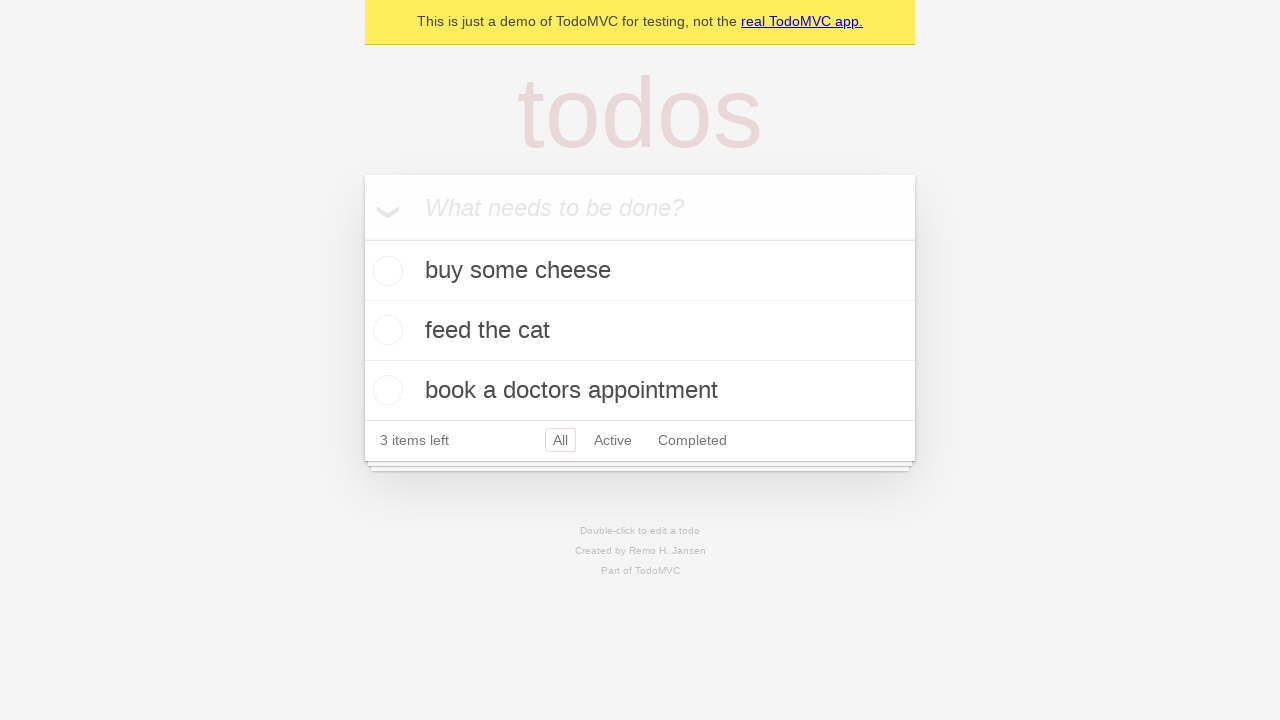

Double-clicked second todo to enter edit mode at (640, 331) on internal:testid=[data-testid="todo-item"s] >> nth=1
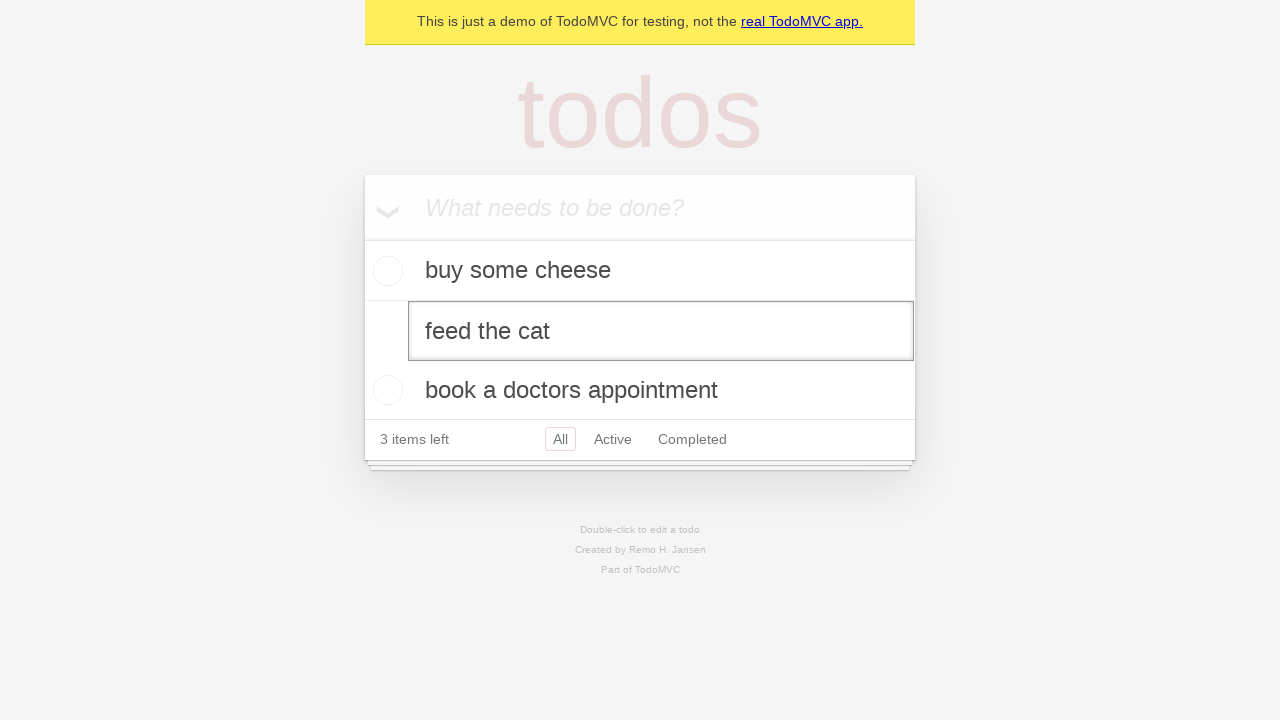

Filled edit field with '    buy some sausages    ' (with leading and trailing whitespace) on internal:testid=[data-testid="todo-item"s] >> nth=1 >> internal:role=textbox[nam
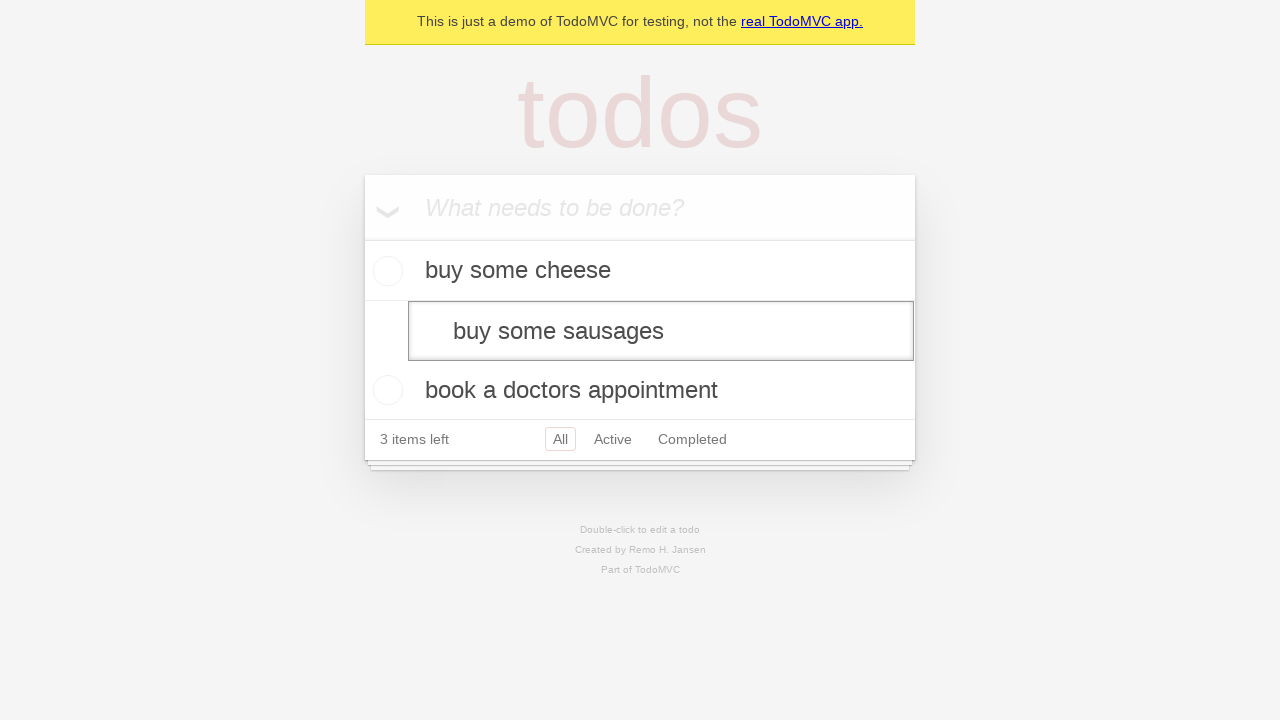

Pressed Enter to submit edited todo text with whitespace trimming on internal:testid=[data-testid="todo-item"s] >> nth=1 >> internal:role=textbox[nam
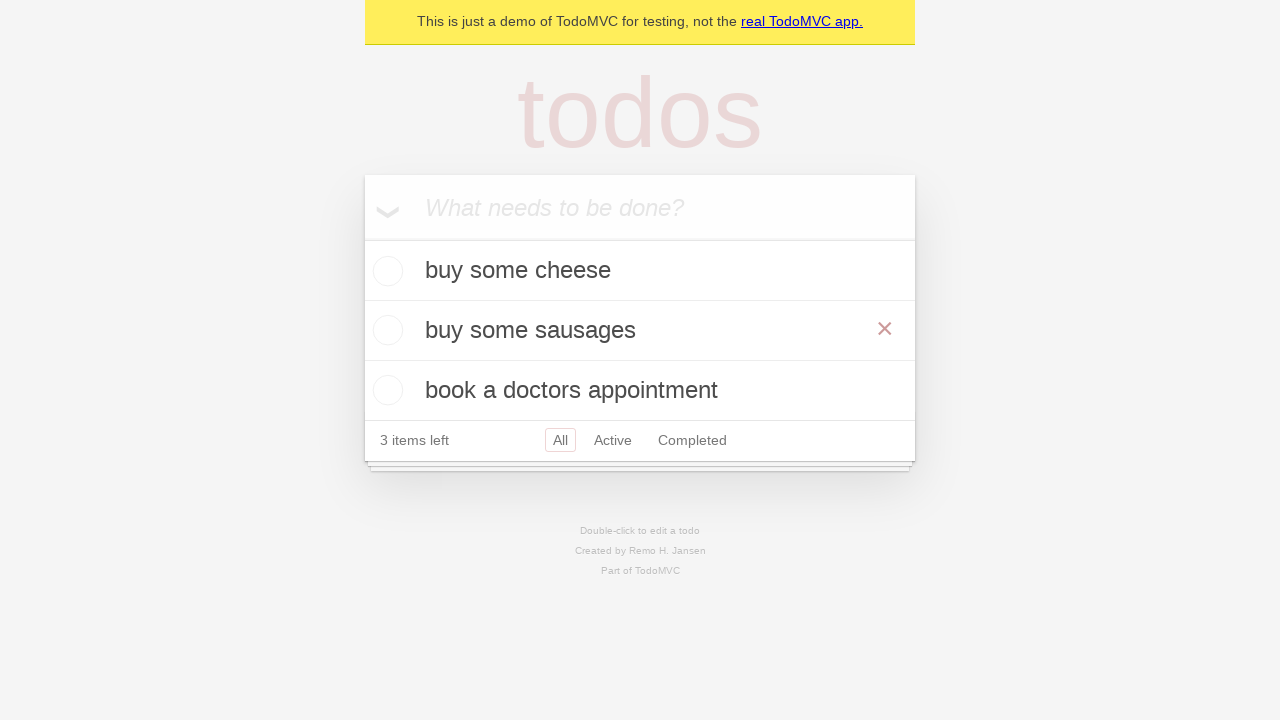

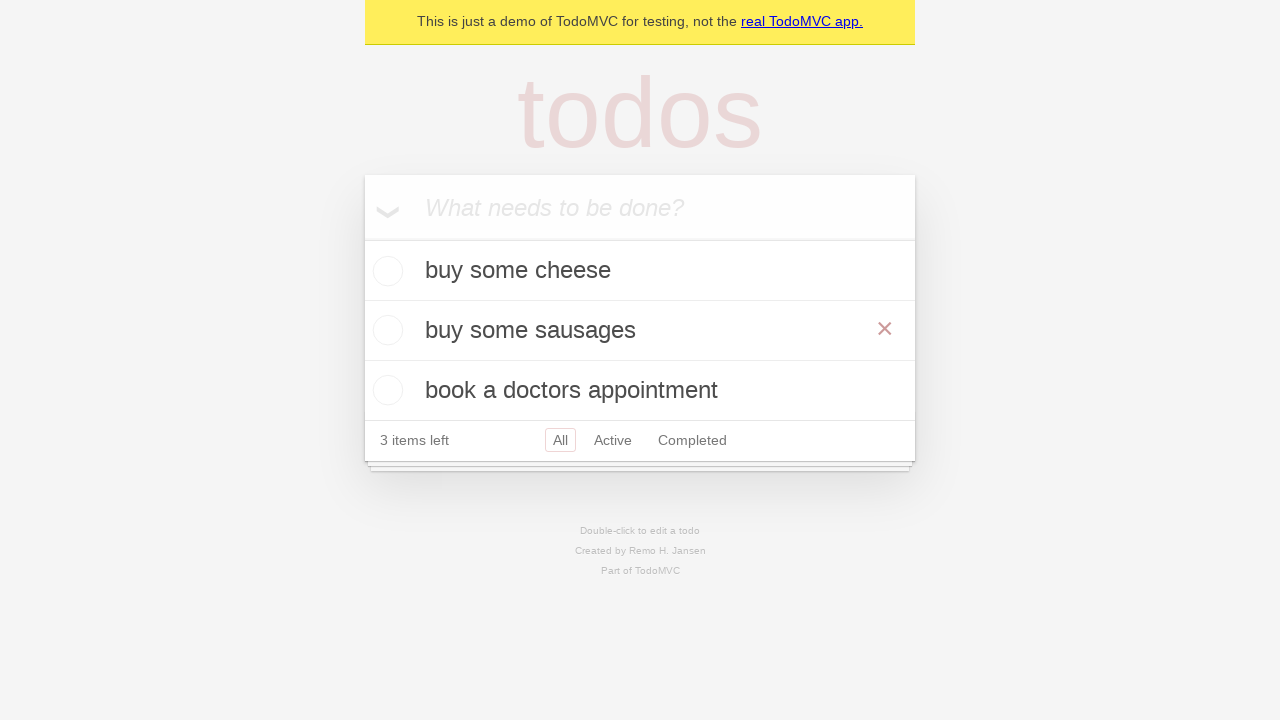